Tests browser window manipulation by navigating to w3schools and adjusting the viewport size to 900x700 dimensions.

Starting URL: https://www.w3schools.com

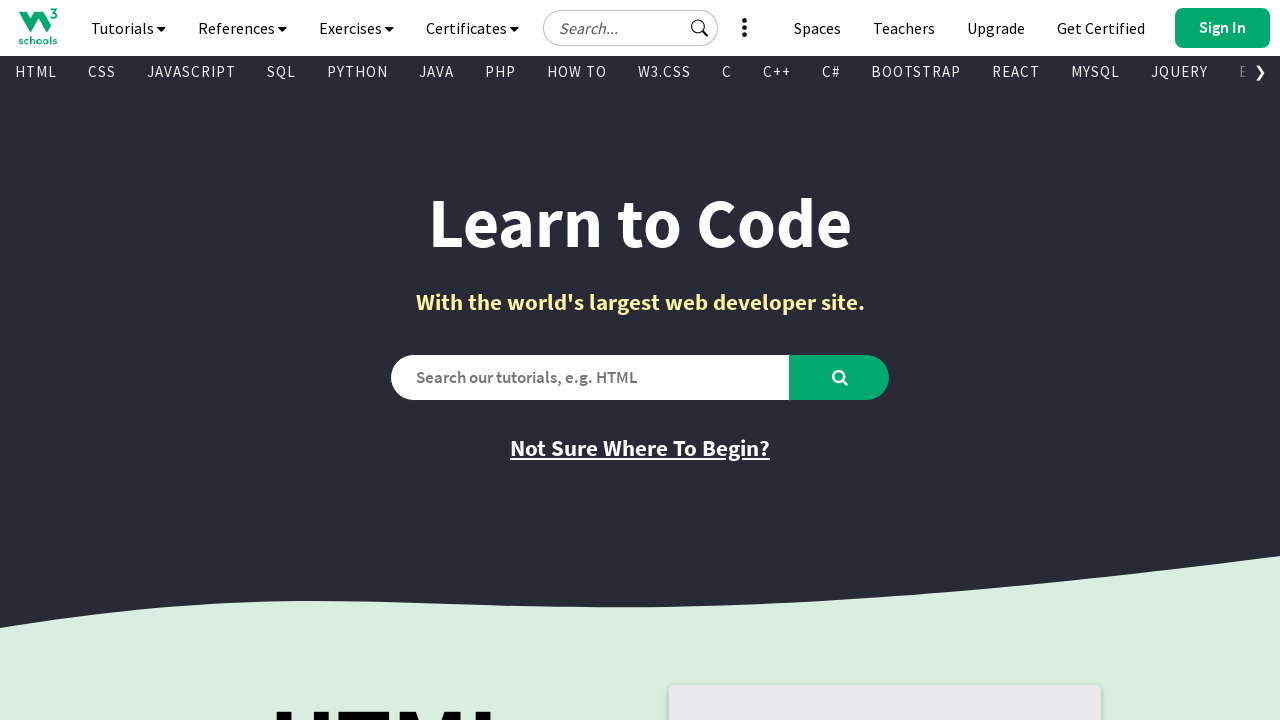

Retrieved current viewport size
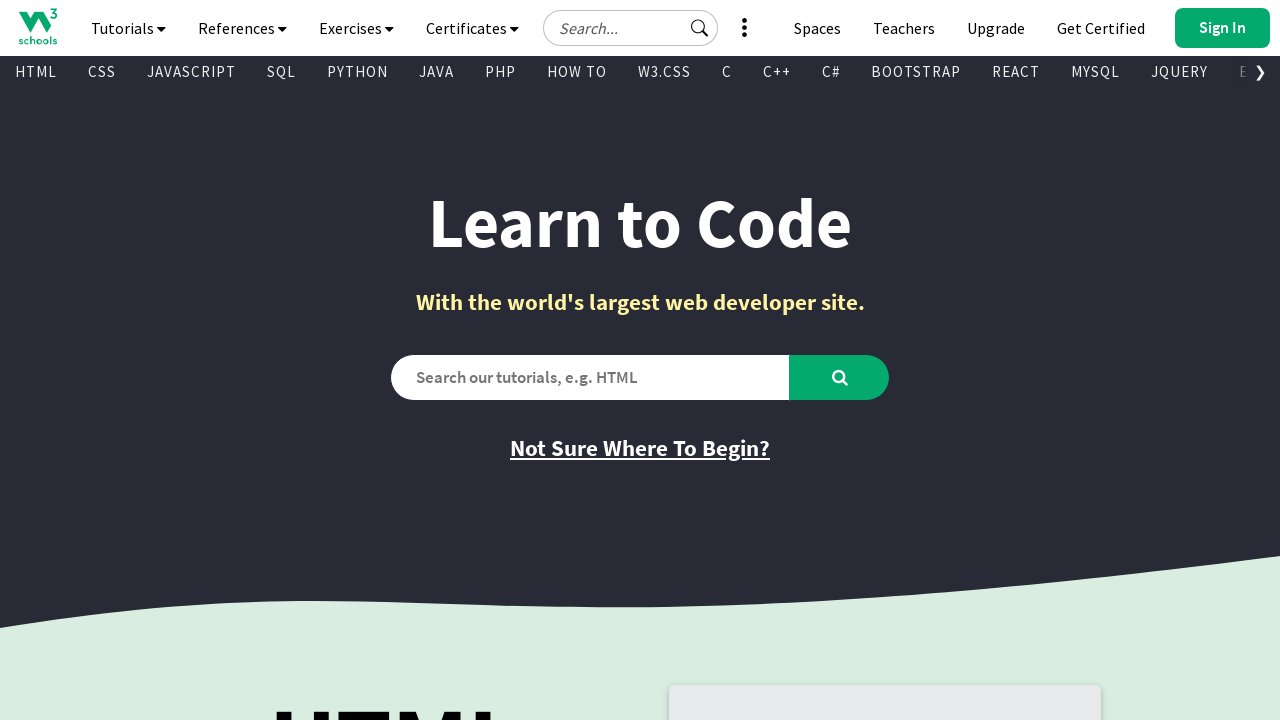

Set viewport size to 900x700 dimensions
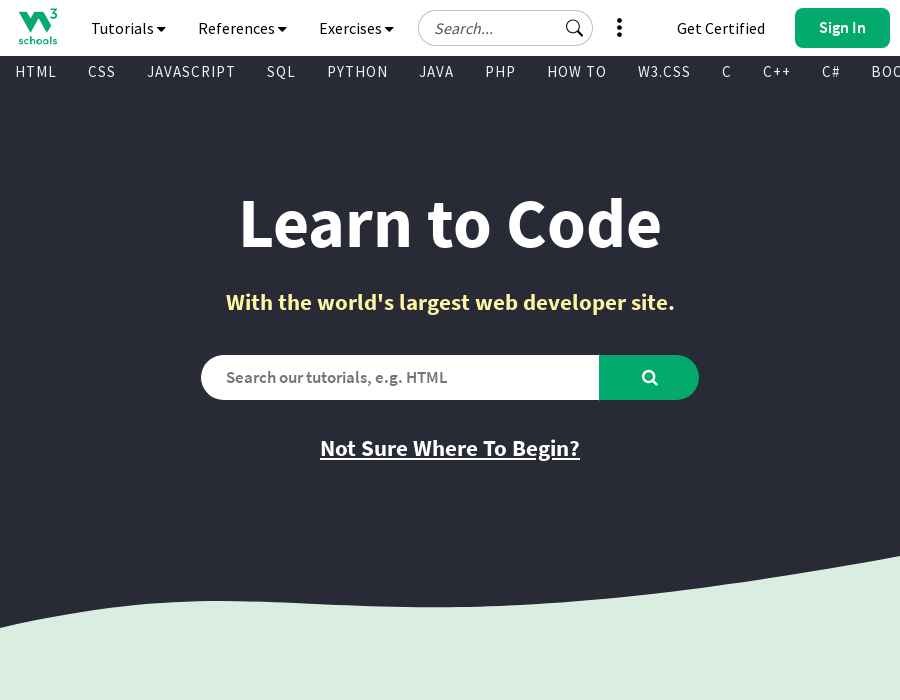

Verified page loaded by waiting for body element
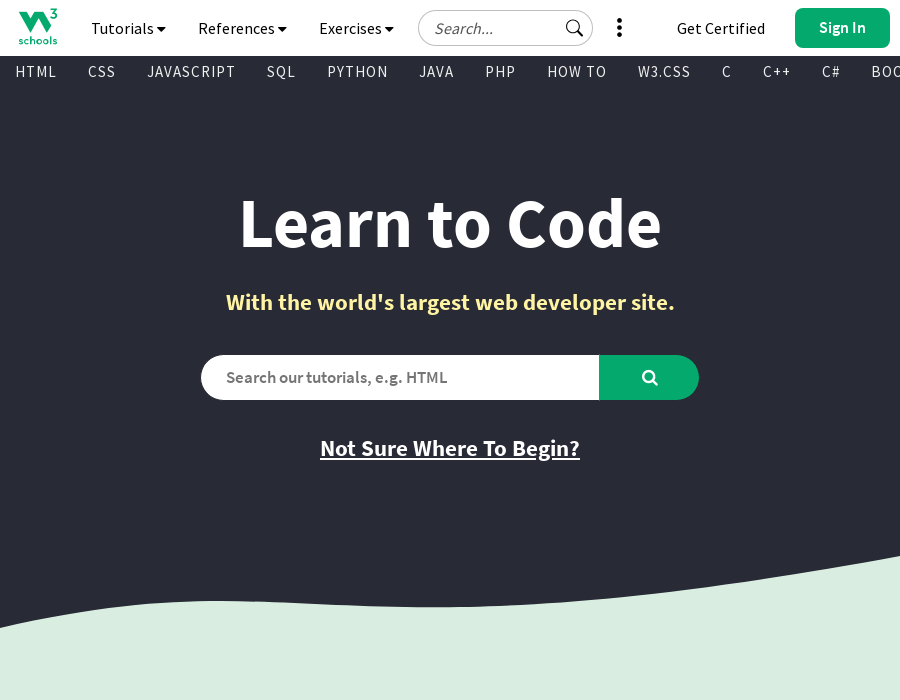

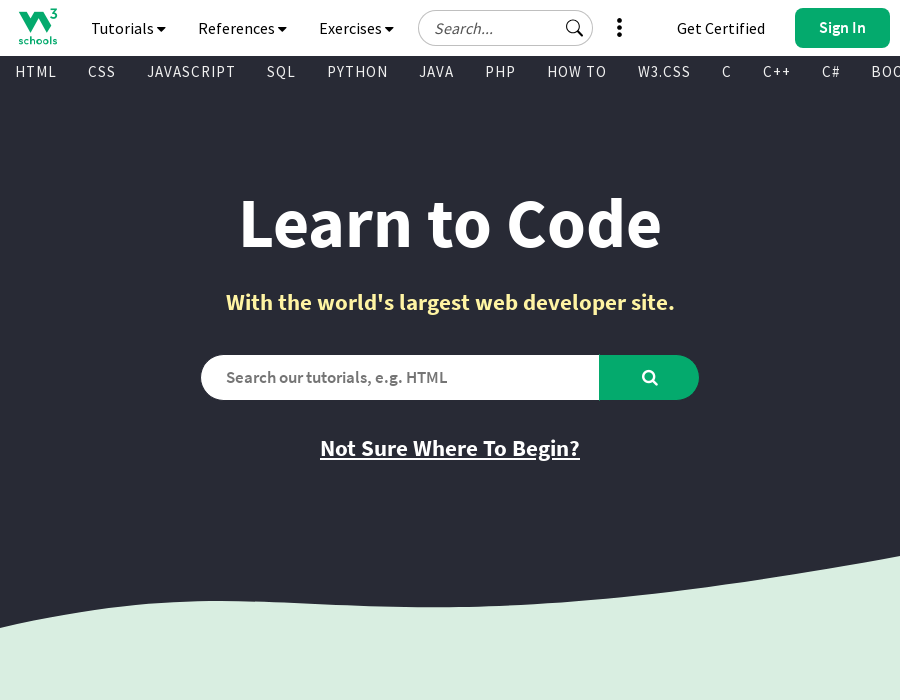